Navigates to Visual Studio Copilot page

Starting URL: https://github.com/features/copilot

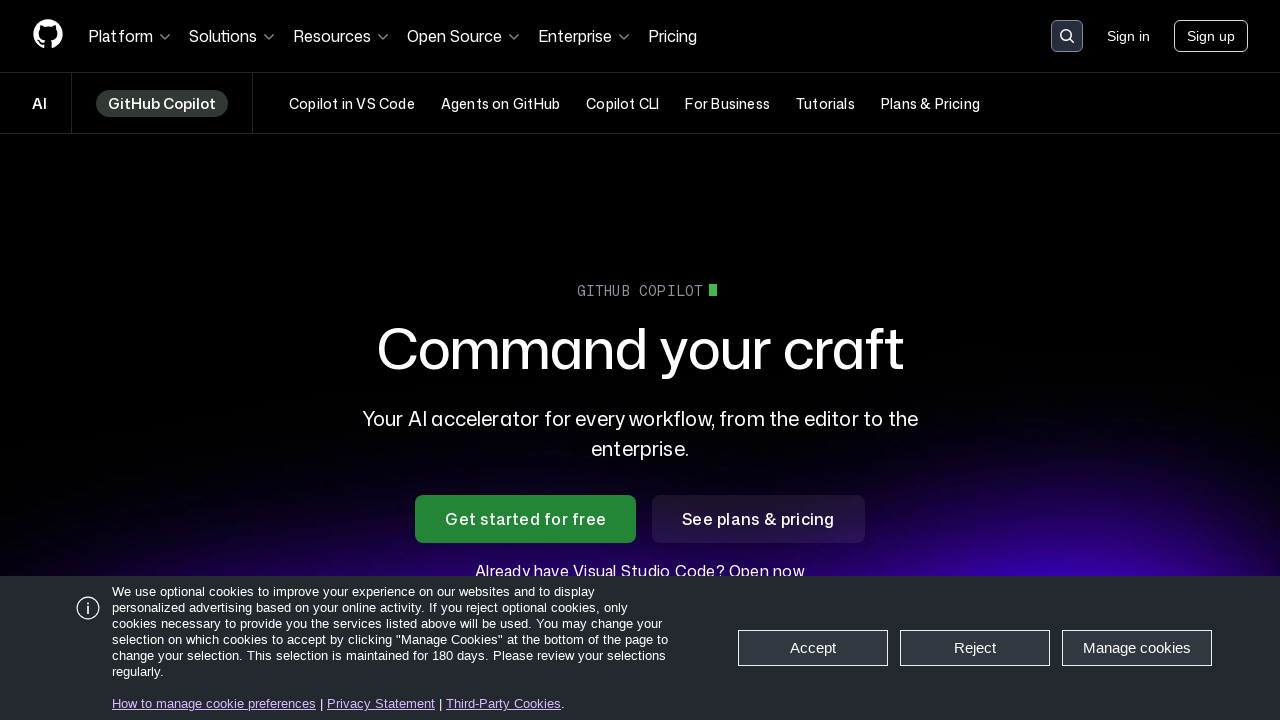

Waited for Visual Studio link to be available
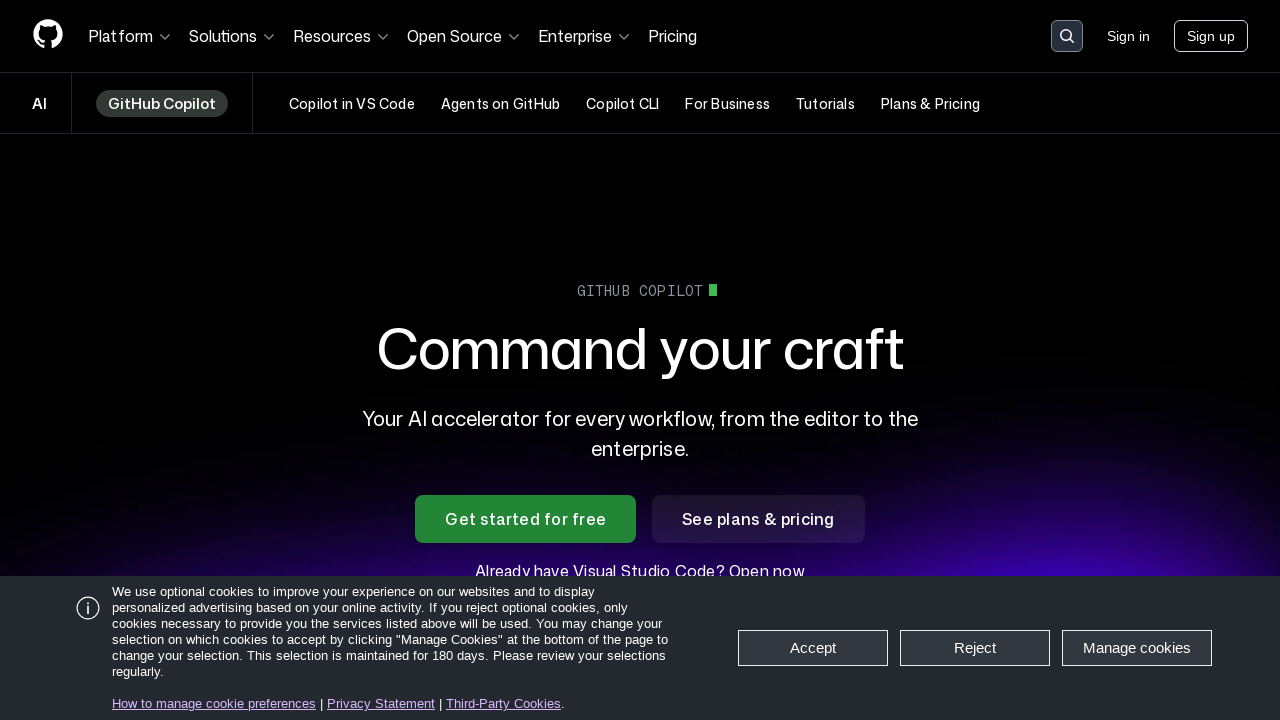

Clicked on Visual Studio link to navigate to Copilot page at (425, 361) on a:has-text('Visual Studio')
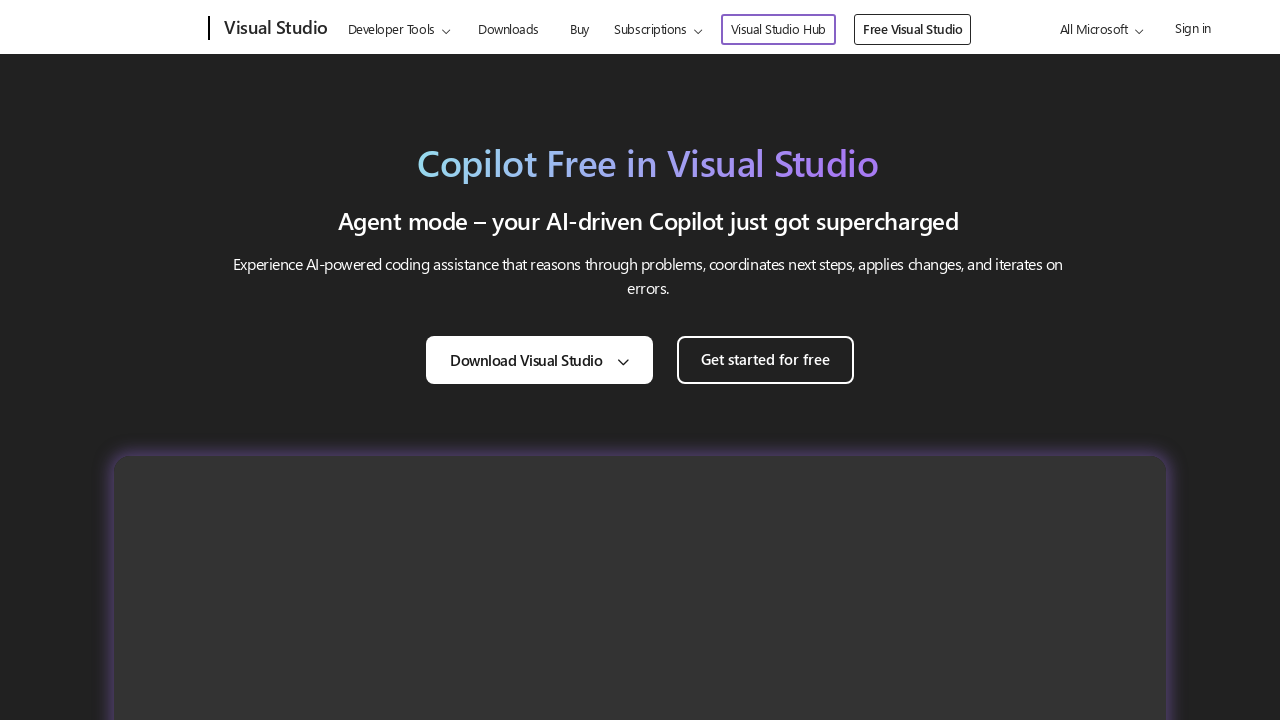

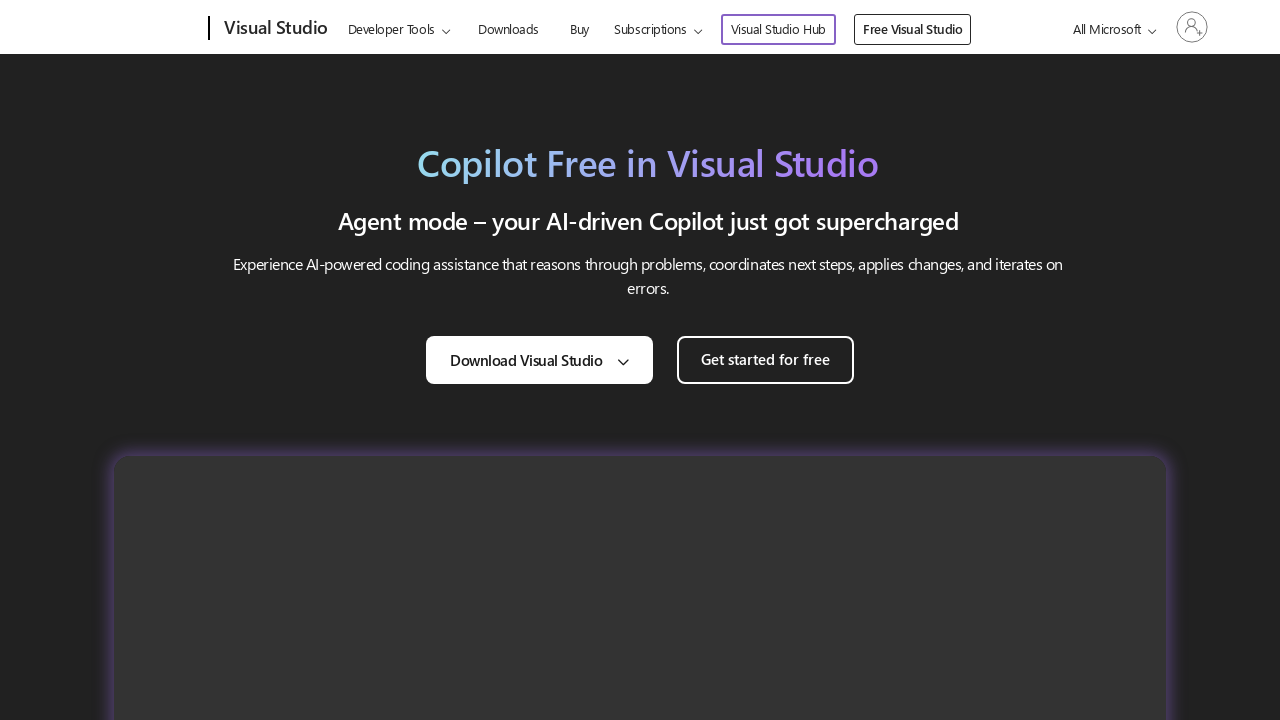